Tests dropdown list functionality by selecting different options from a dropdown menu

Starting URL: https://the-internet.herokuapp.com

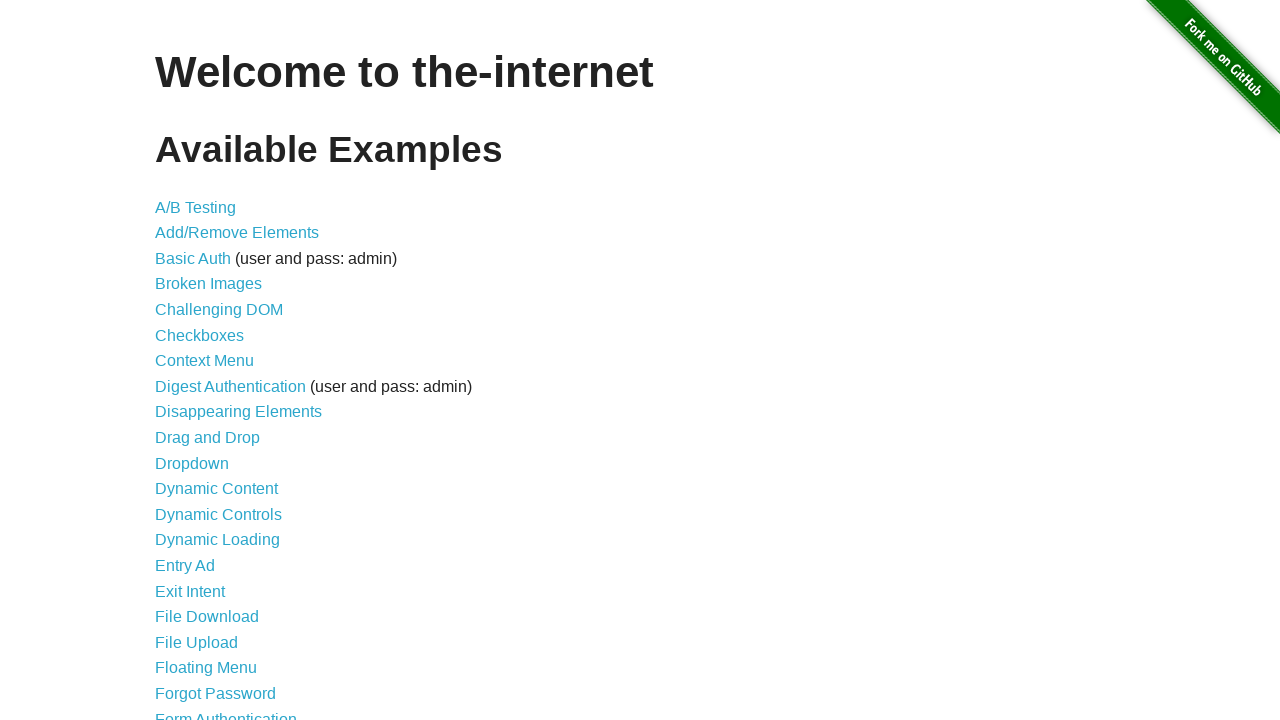

Clicked on Dropdown link at (192, 463) on internal:role=link[name="Dropdown"i]
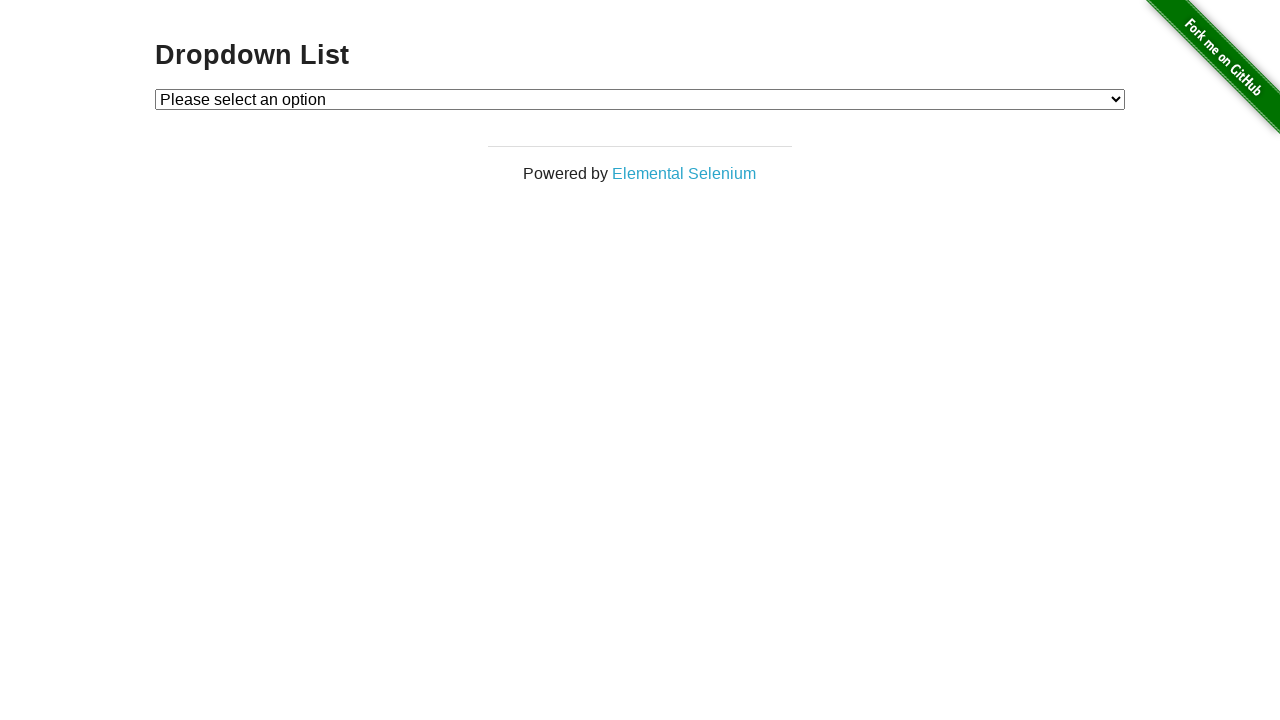

Selected Option 1 from dropdown menu on #dropdown
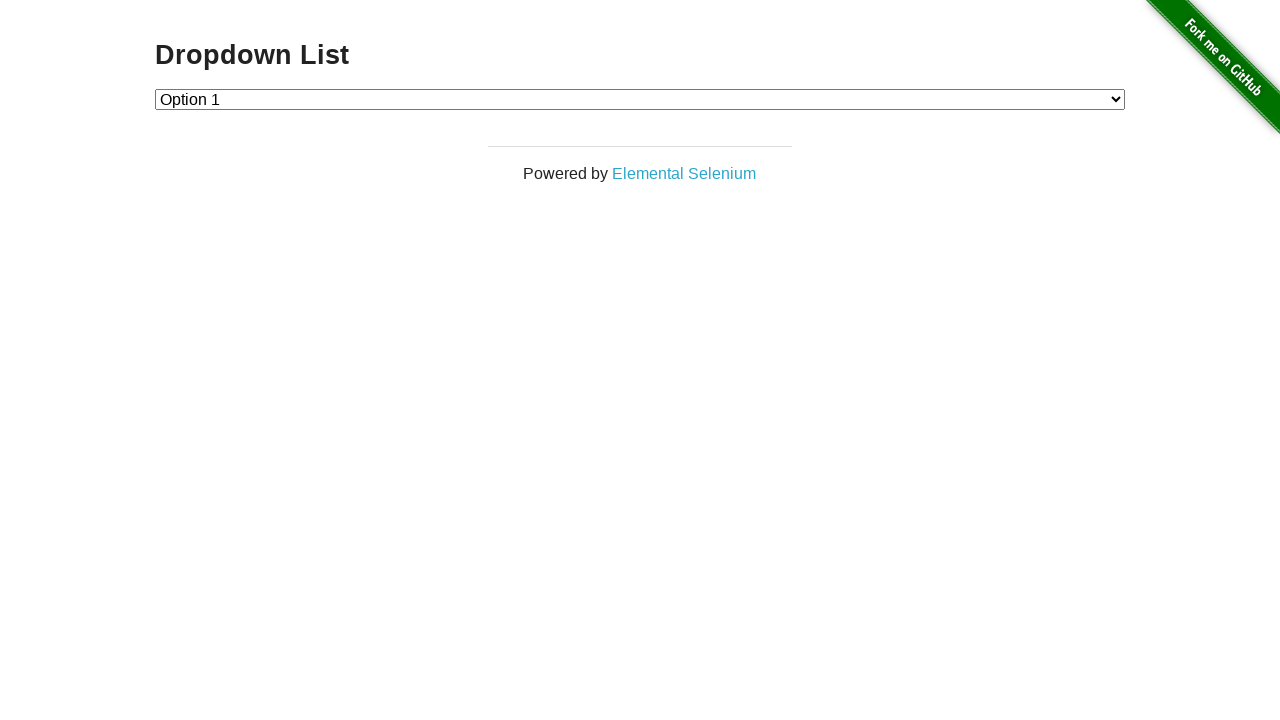

Selected Option 2 from dropdown menu on #dropdown
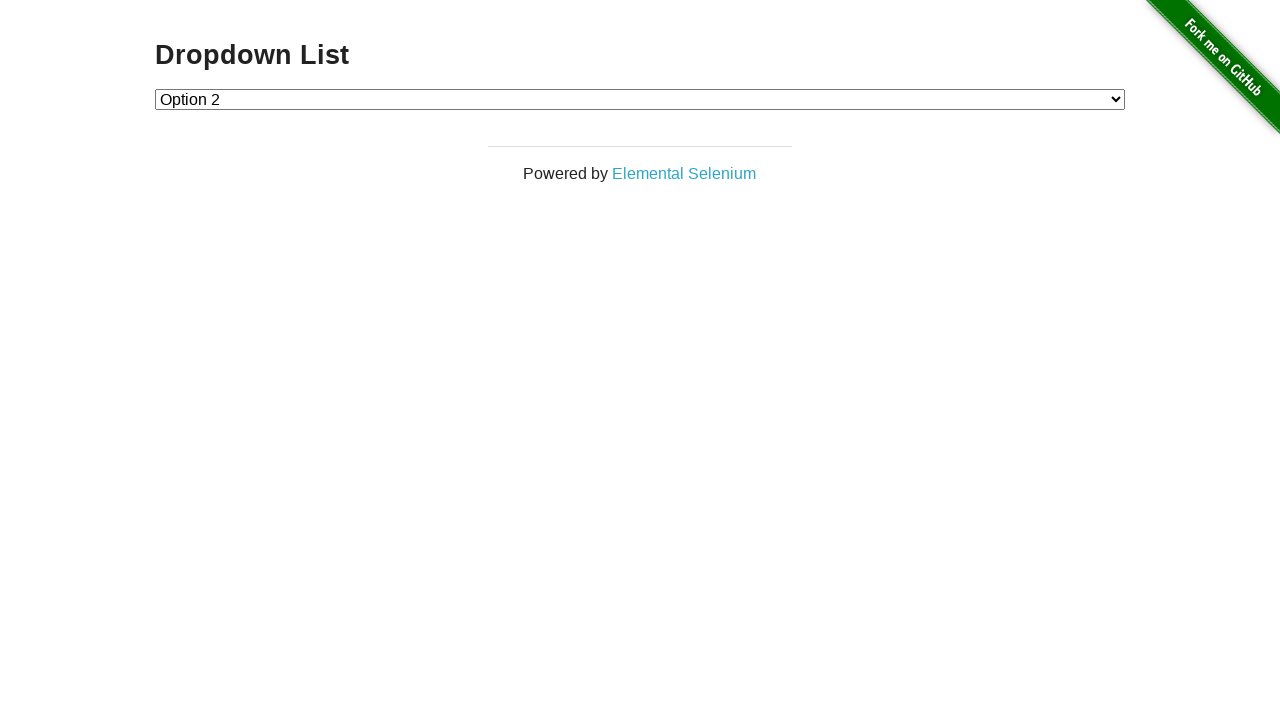

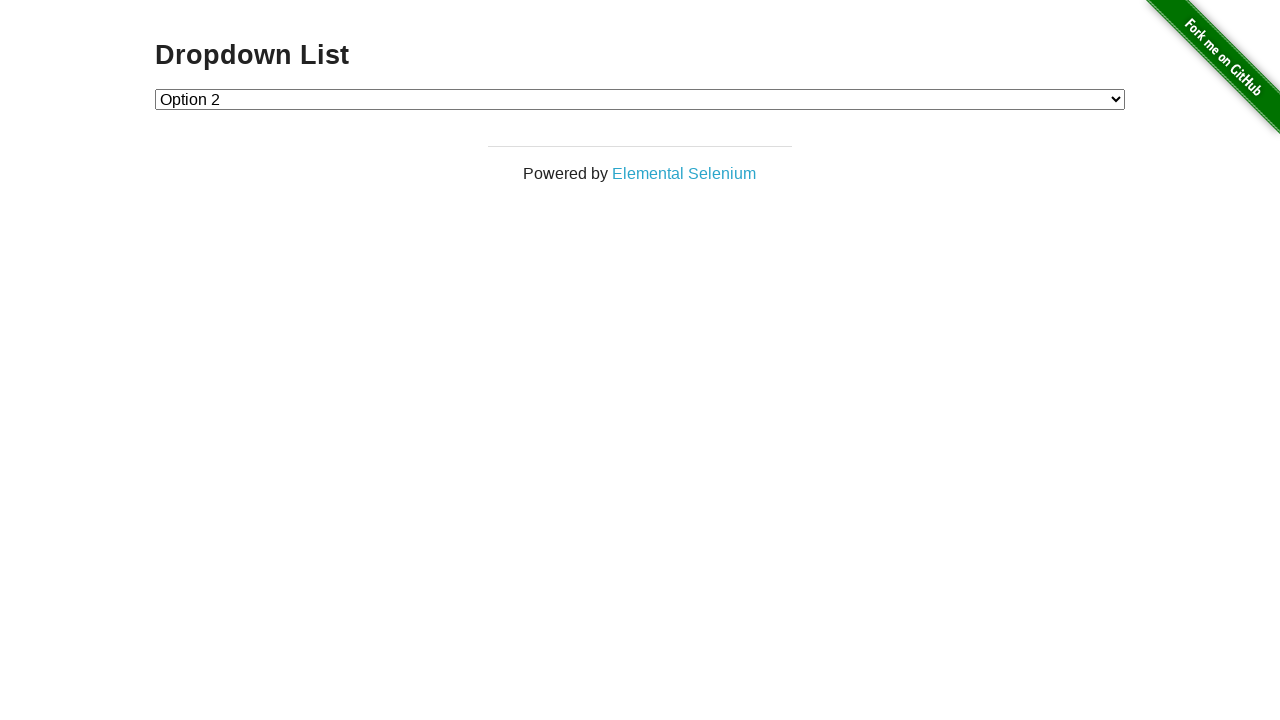